Tests the username field by entering a name into the text box

Starting URL: https://demoqa.com/text-box

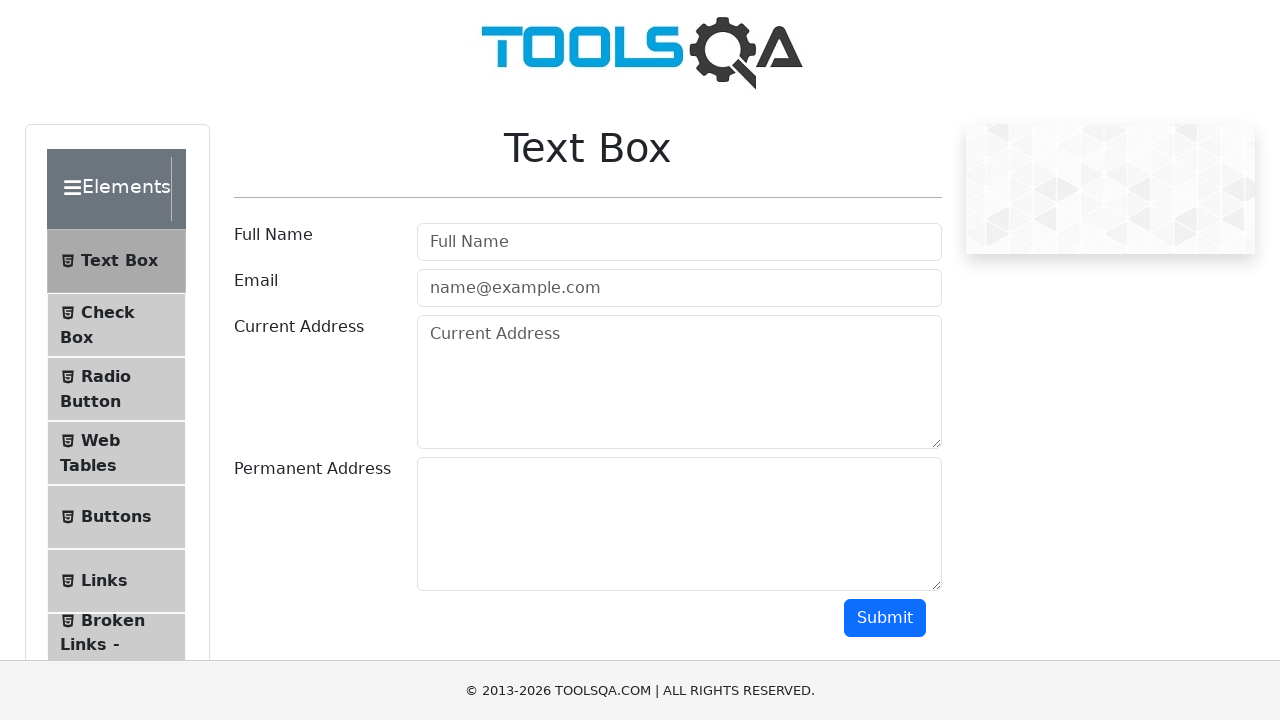

Entered 'Michael' into the username field on #userName
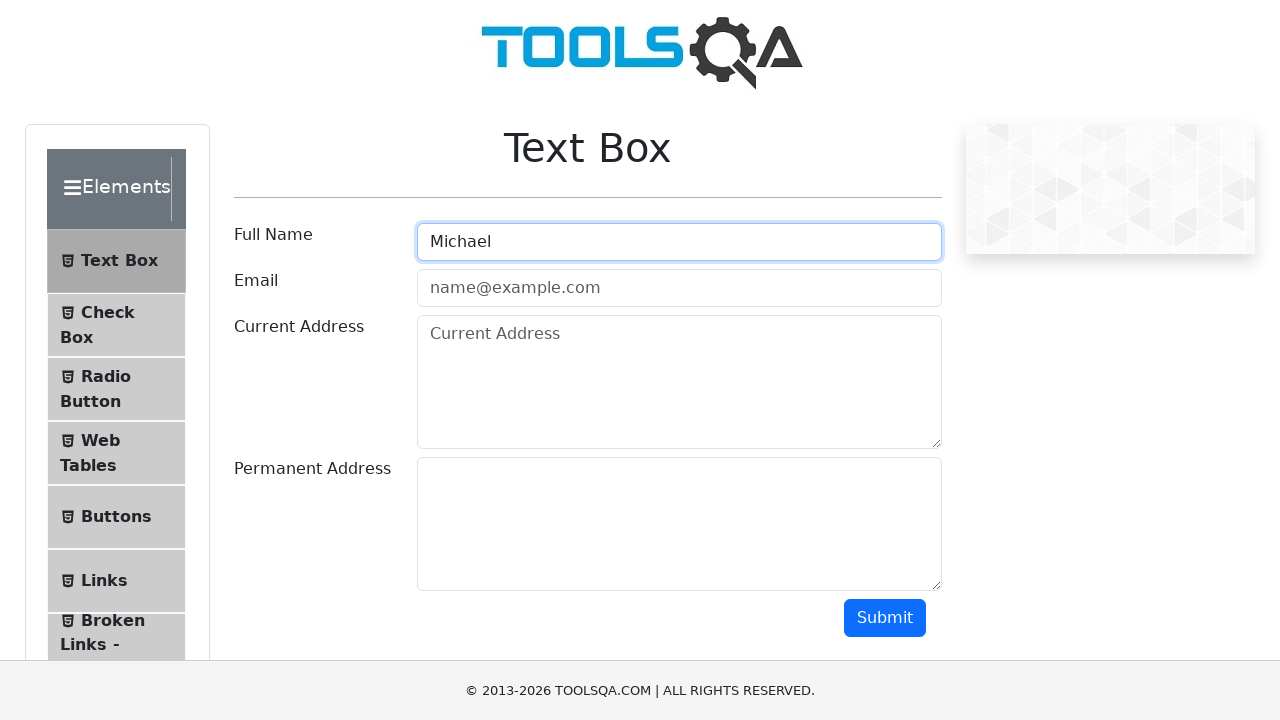

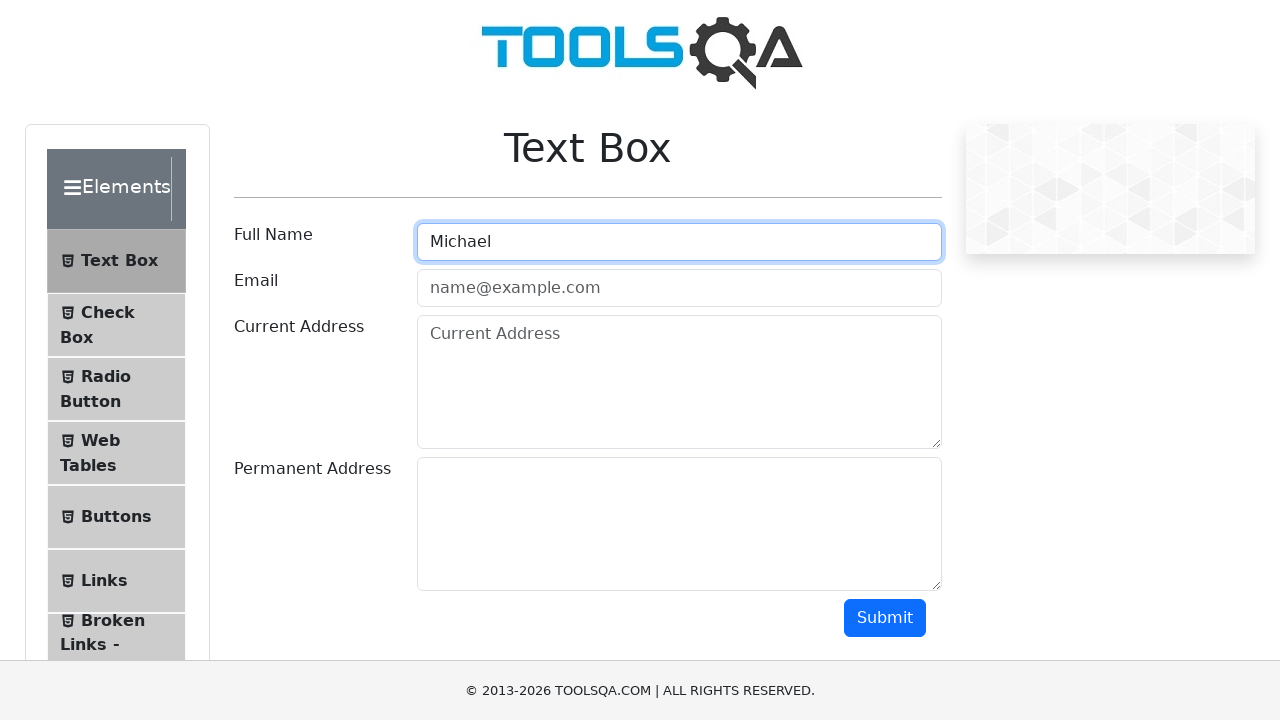